Tests form field interaction by filling in first name, last name, and email fields on a practice form

Starting URL: https://demoqa.com/automation-practice-form

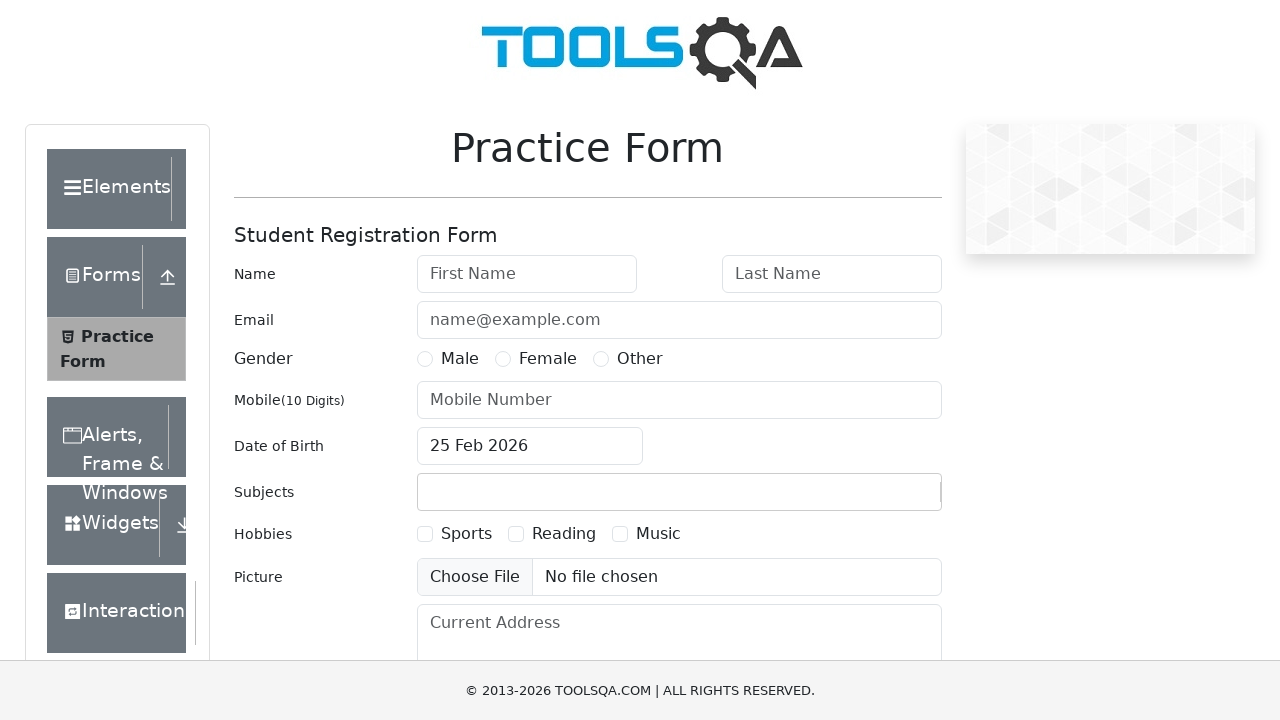

Filled first name field with 'Swathy' on #firstName
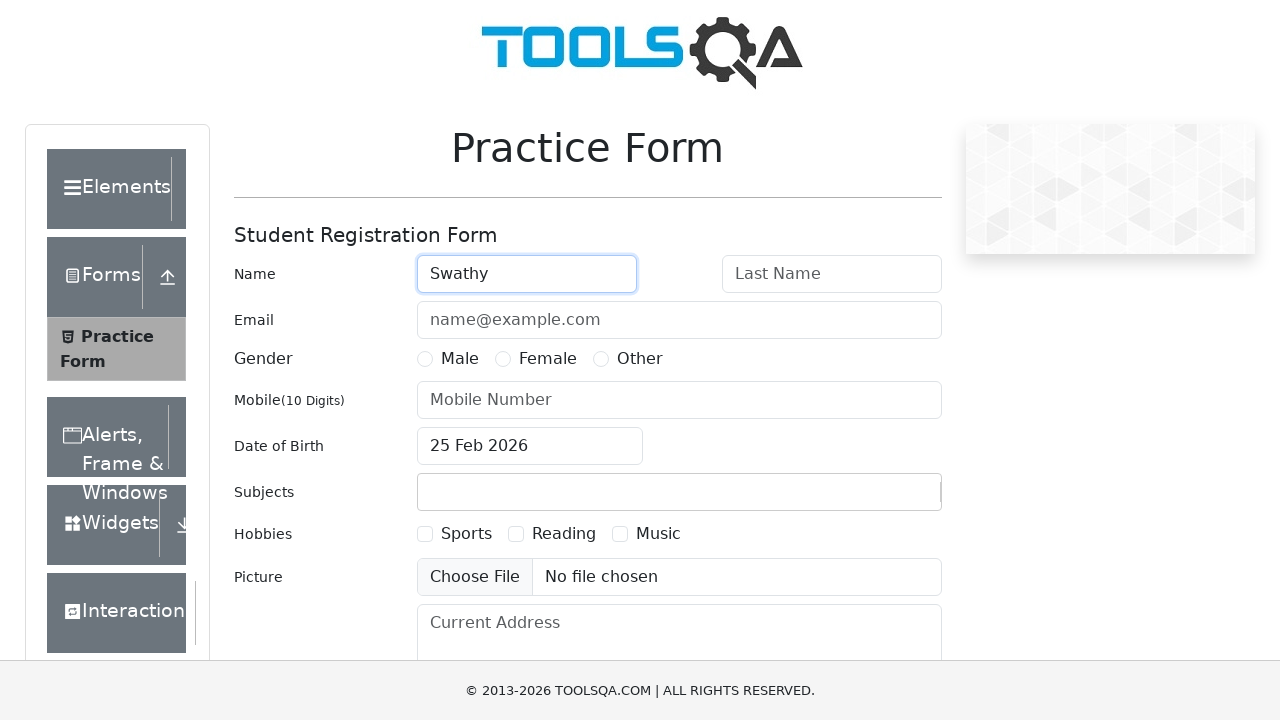

Filled last name field with 'Eswaran' on #lastName
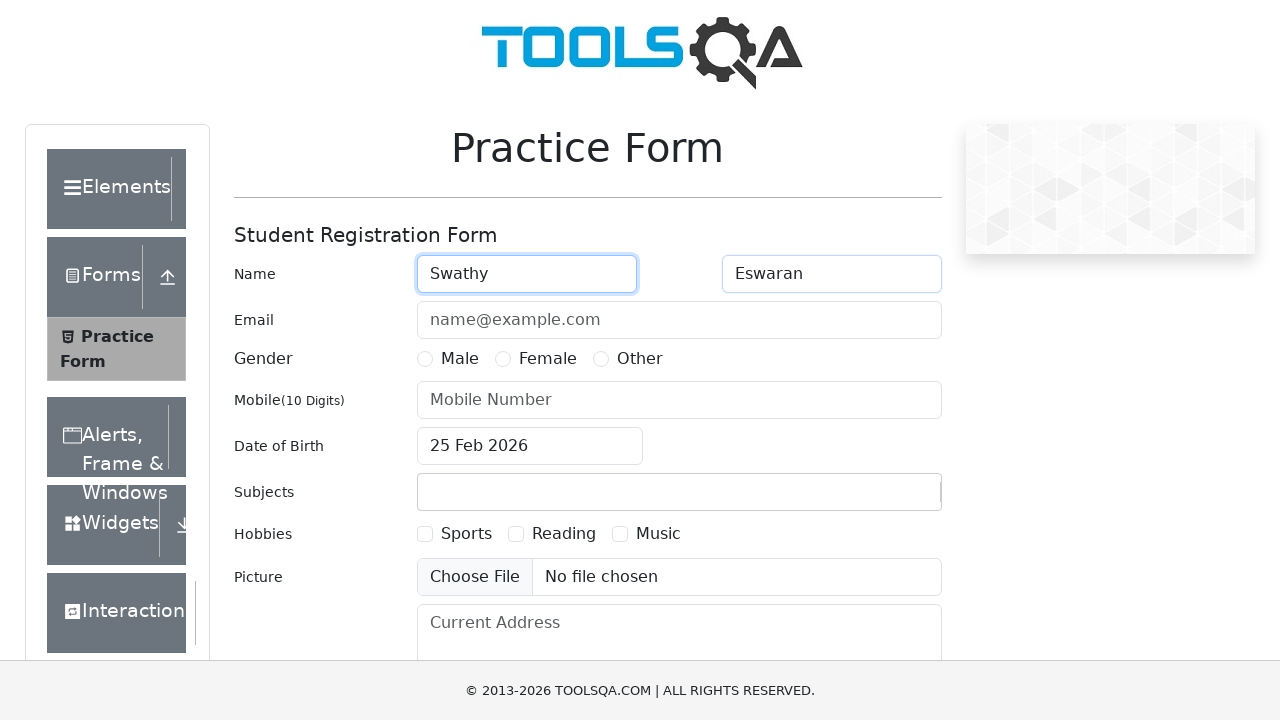

Filled email field with 'Swathy@gmail.com' on #userEmail
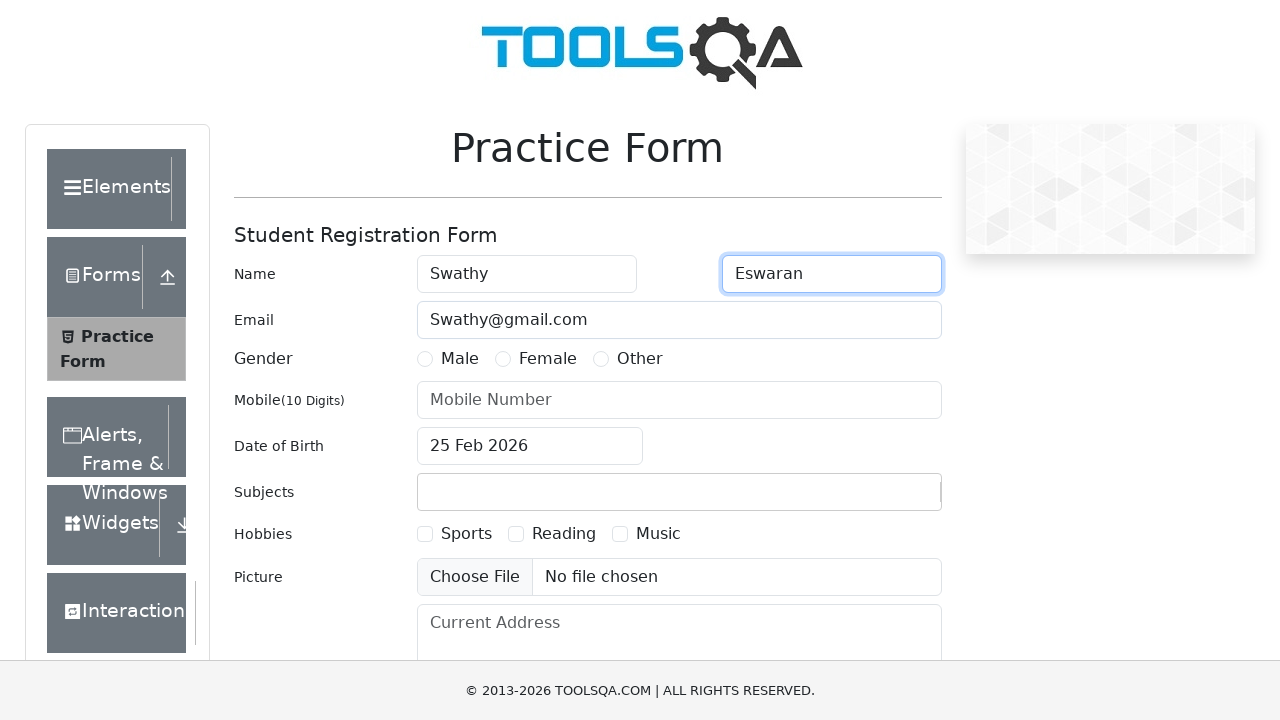

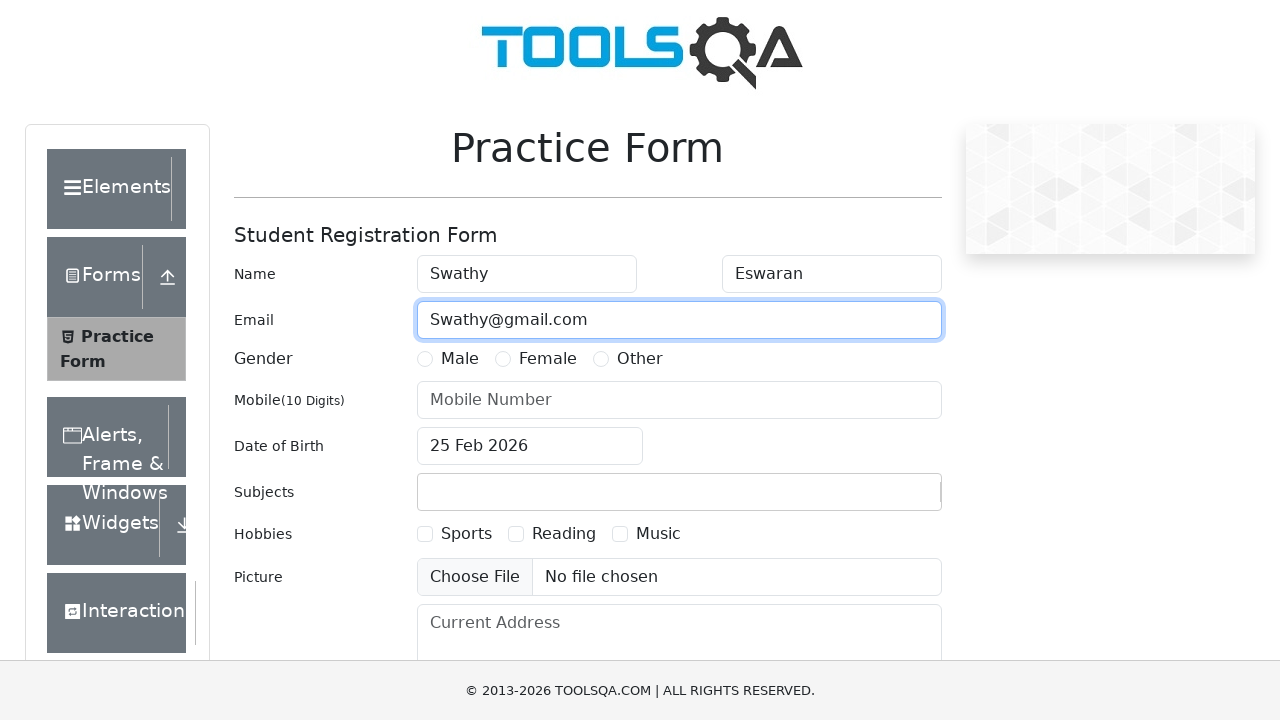